Tests a signup/contact form by filling in first name, last name, and email fields, then submitting the form

Starting URL: https://secure-retreat-92358.herokuapp.com

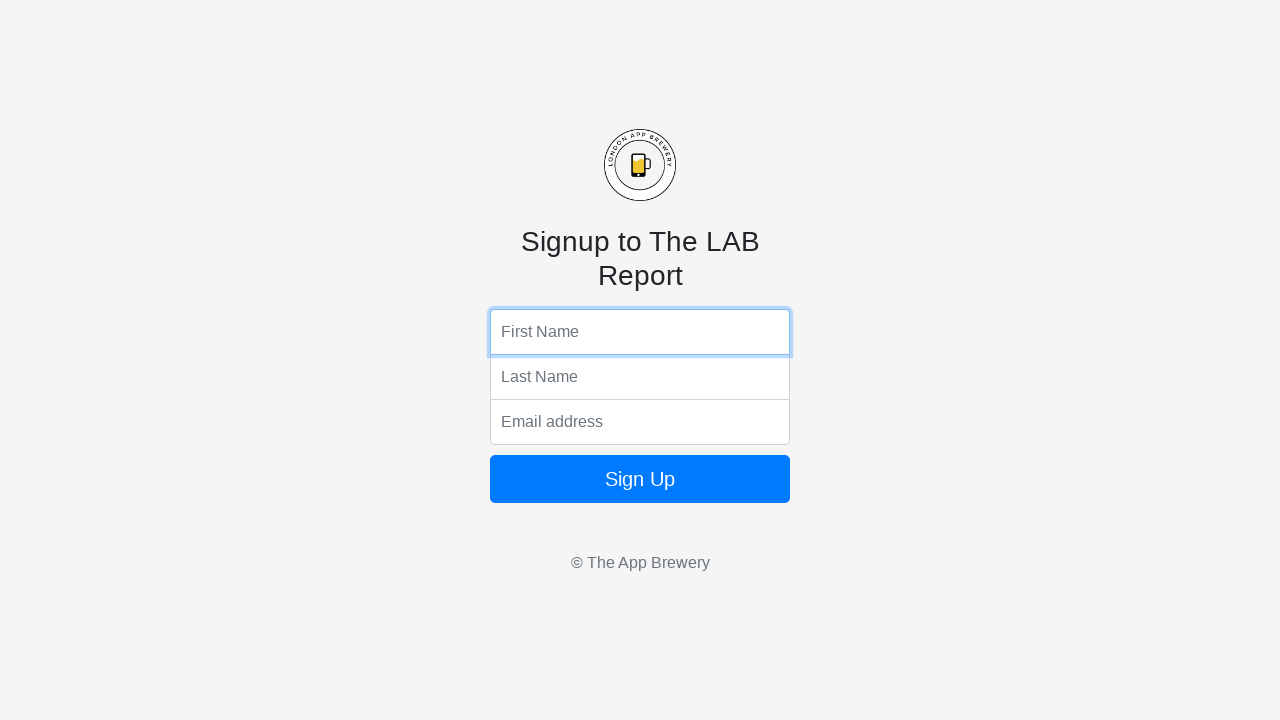

Filled first name field with 'Marcus' on input[name='fName']
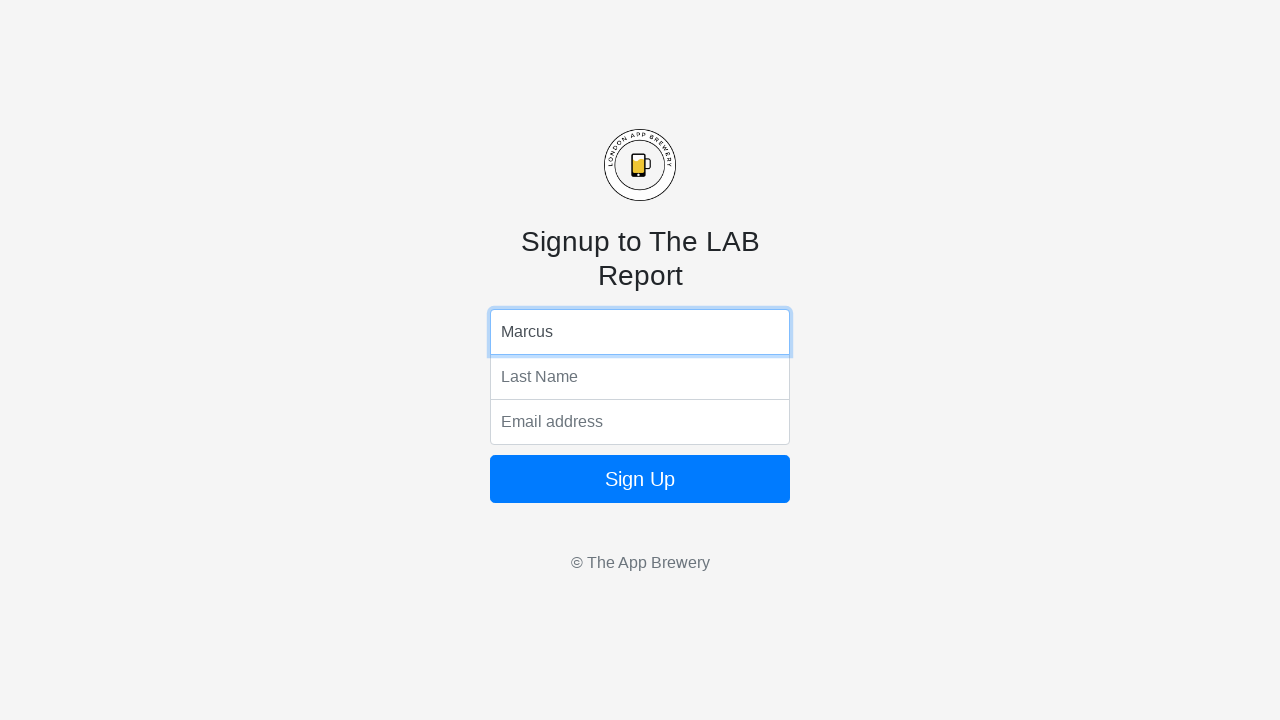

Filled last name field with 'Thompson' on input[name='lName']
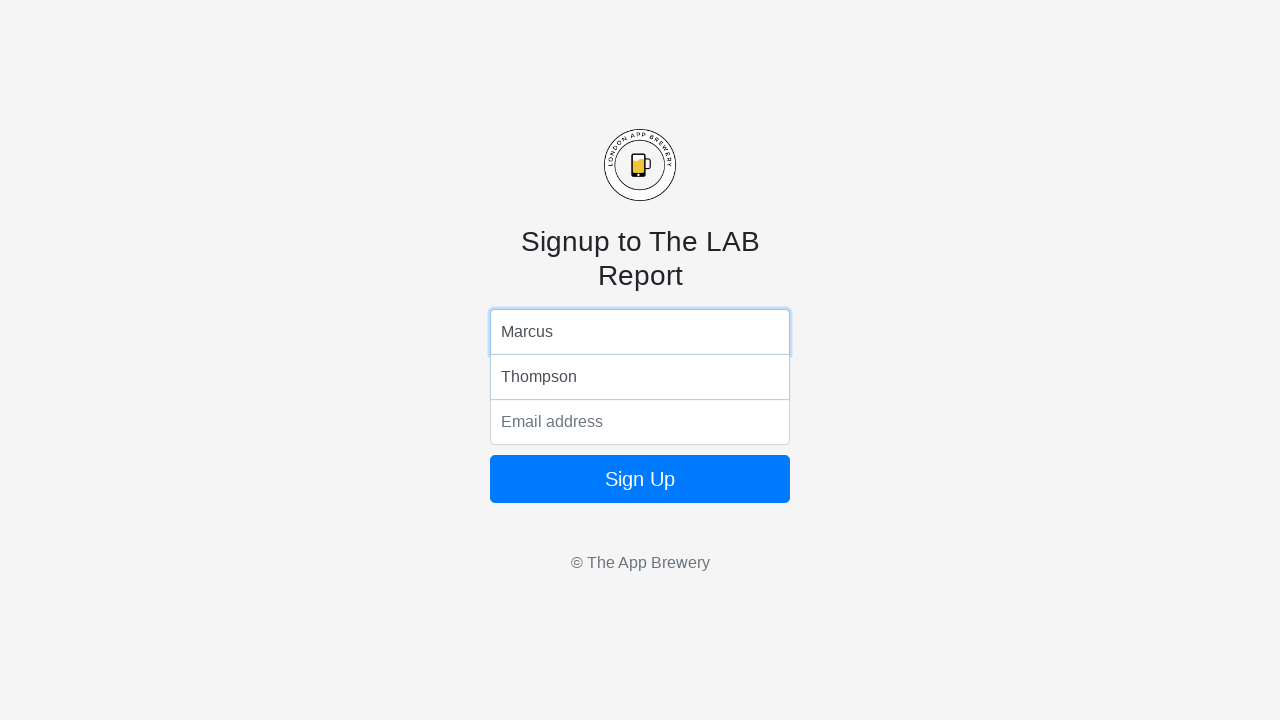

Filled email field with 'marcus.thompson@testmail.com' on input[name='email']
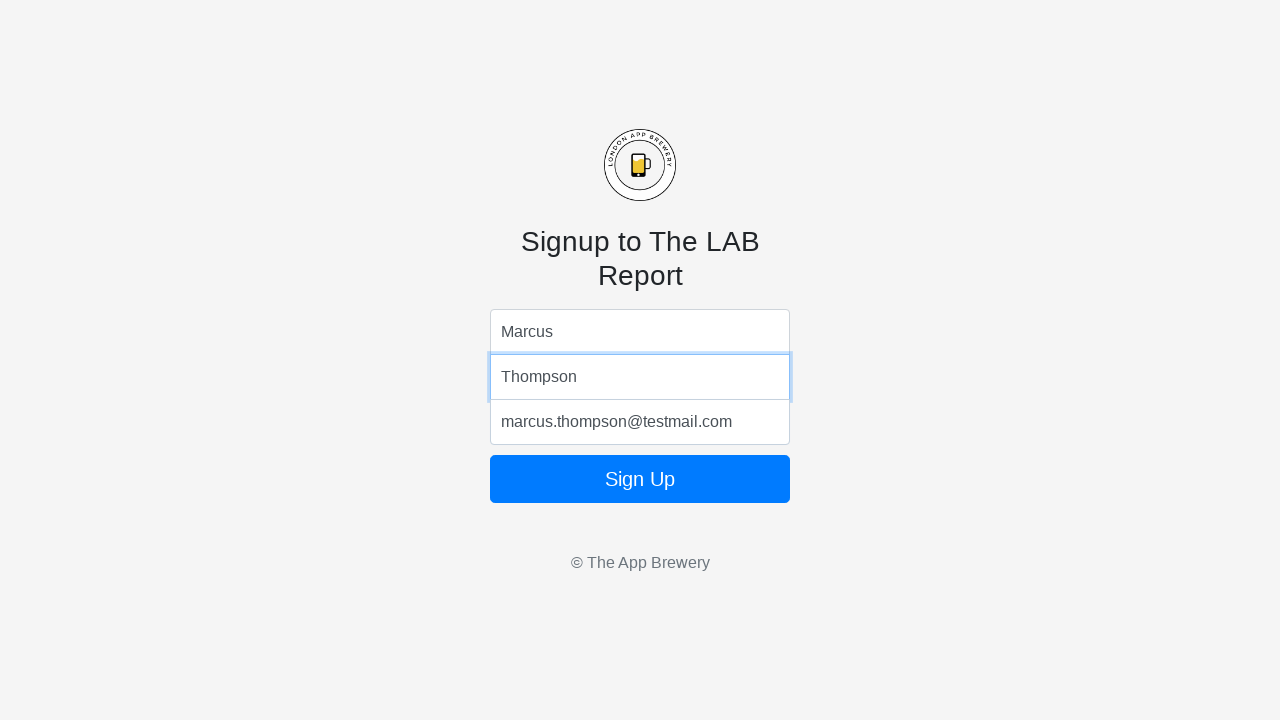

Clicked submit button to submit the form at (640, 479) on button
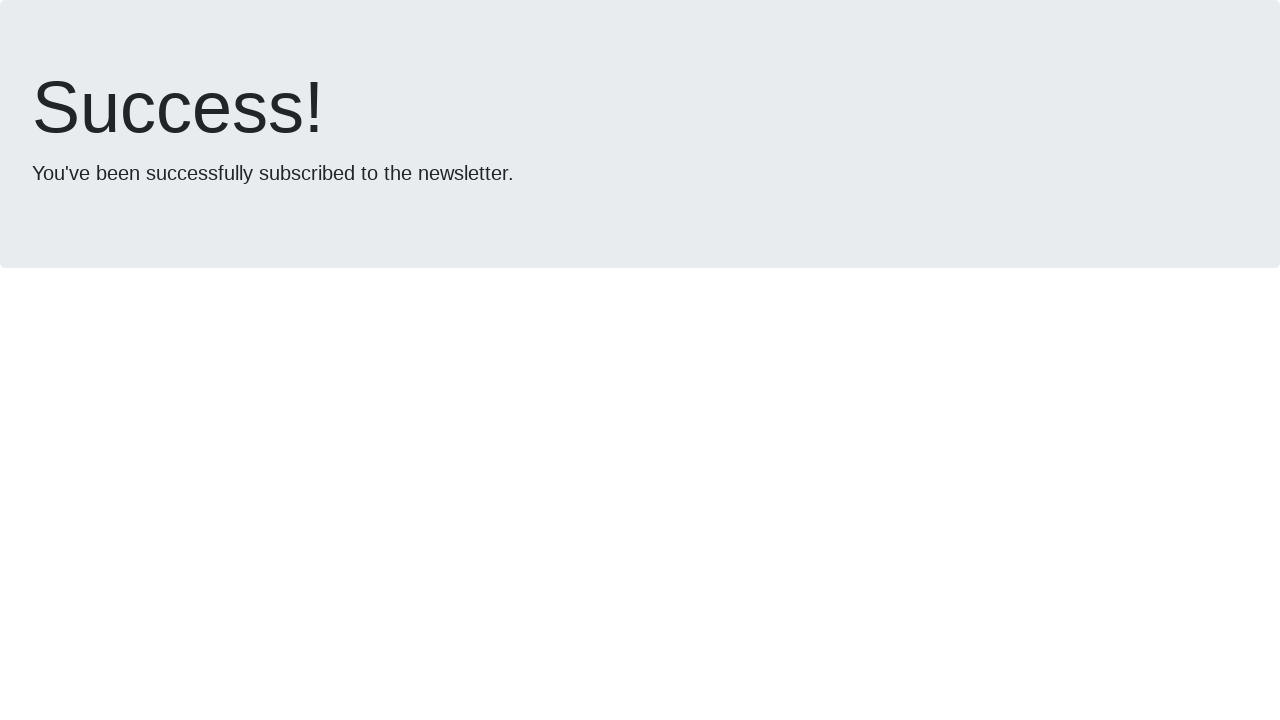

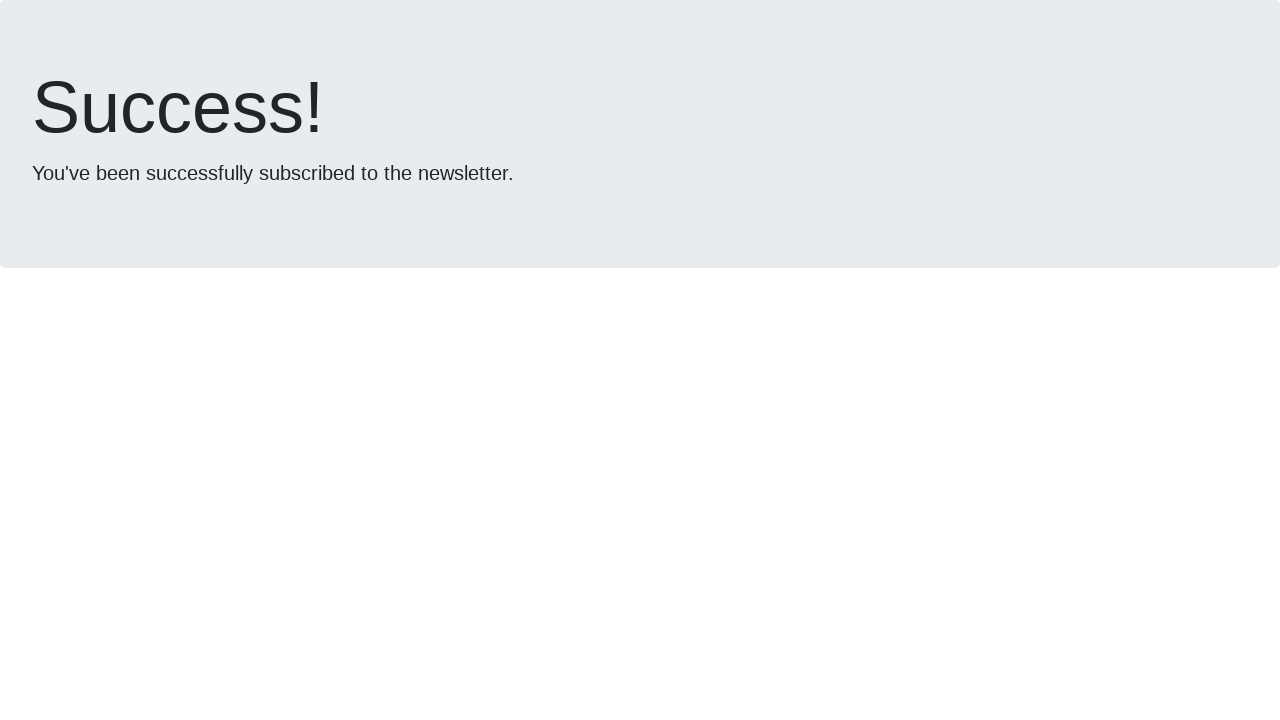